Tests tooltip functionality by hovering over the "Contrary" link and verifying the tooltip appears

Starting URL: https://demoqa.com/tool-tips

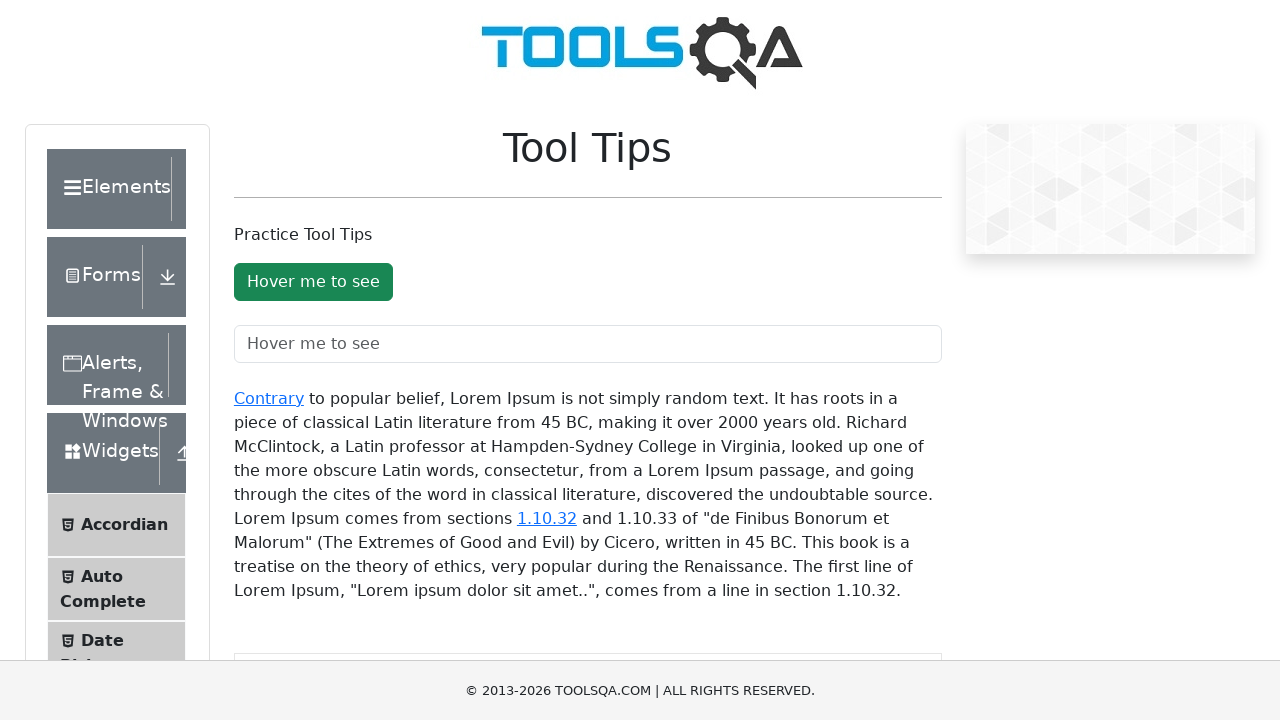

Hovered over 'Contrary' link to trigger tooltip at (269, 398) on text=Contrary
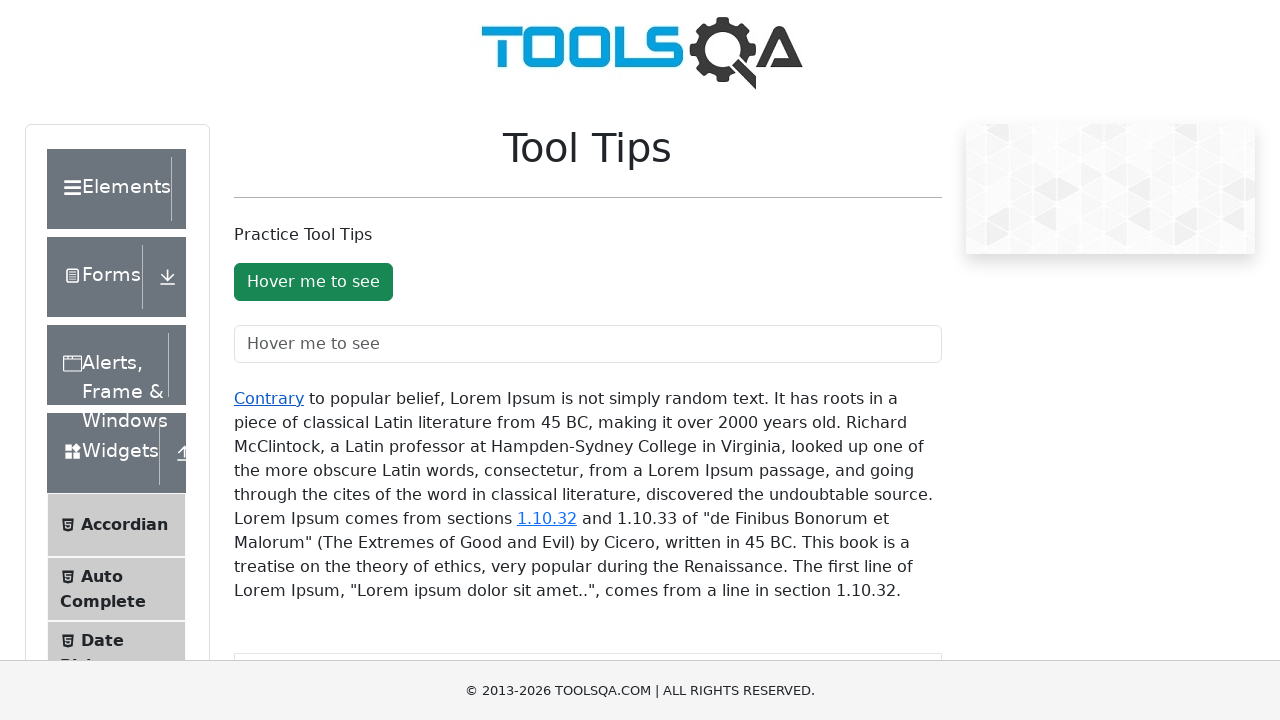

Tooltip appeared and became visible
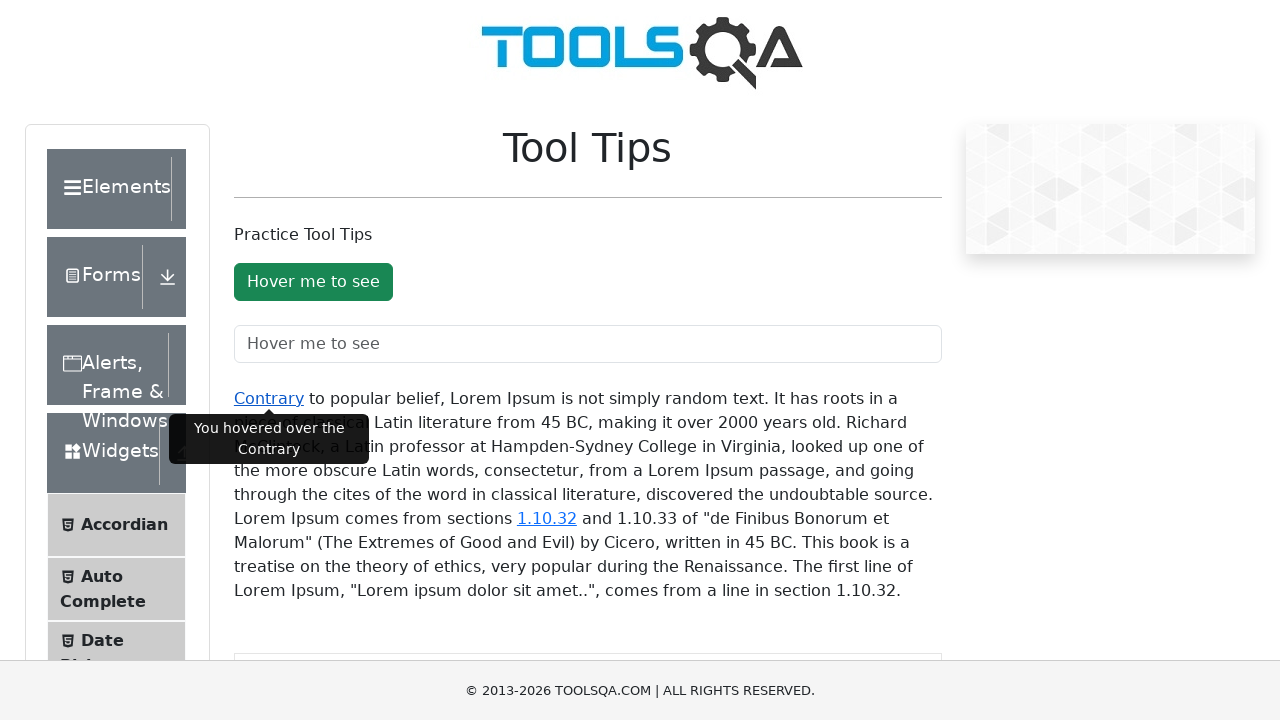

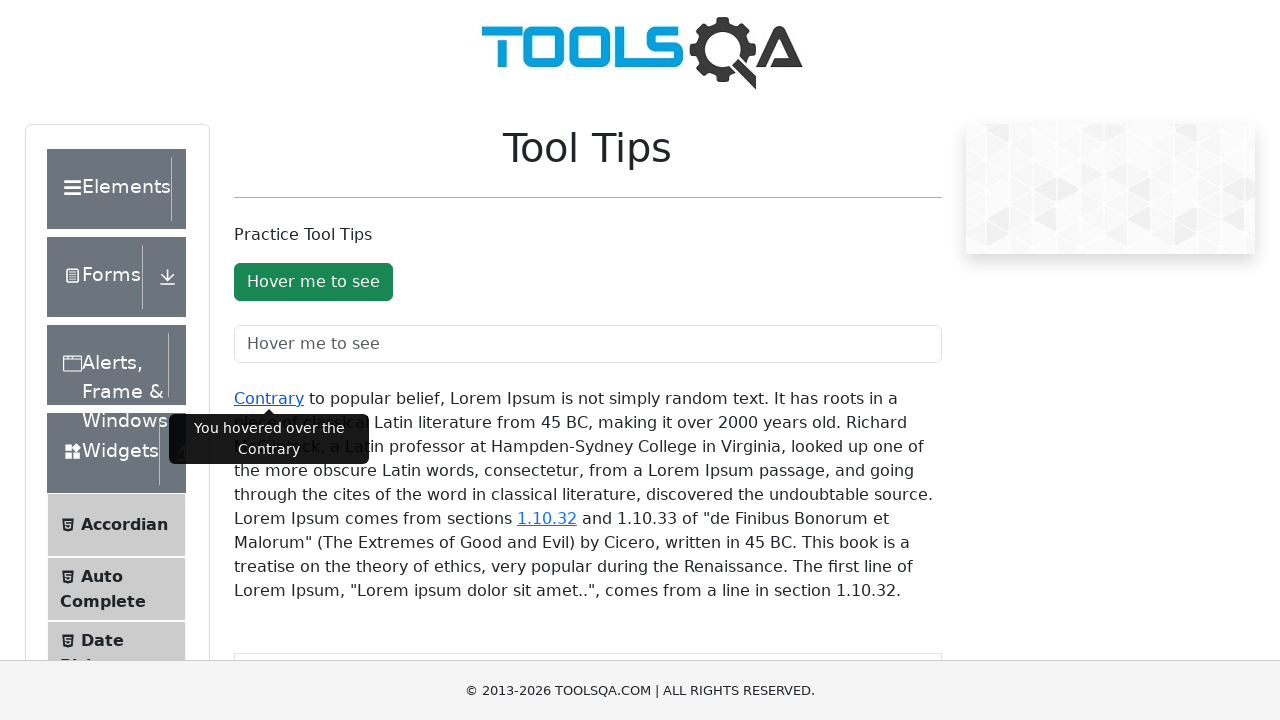